Navigates to the Books to Scrape catalog and verifies that book products are displayed on the page, checking for title, price, availability, and rating elements.

Starting URL: https://books.toscrape.com/catalogue/page-1.html

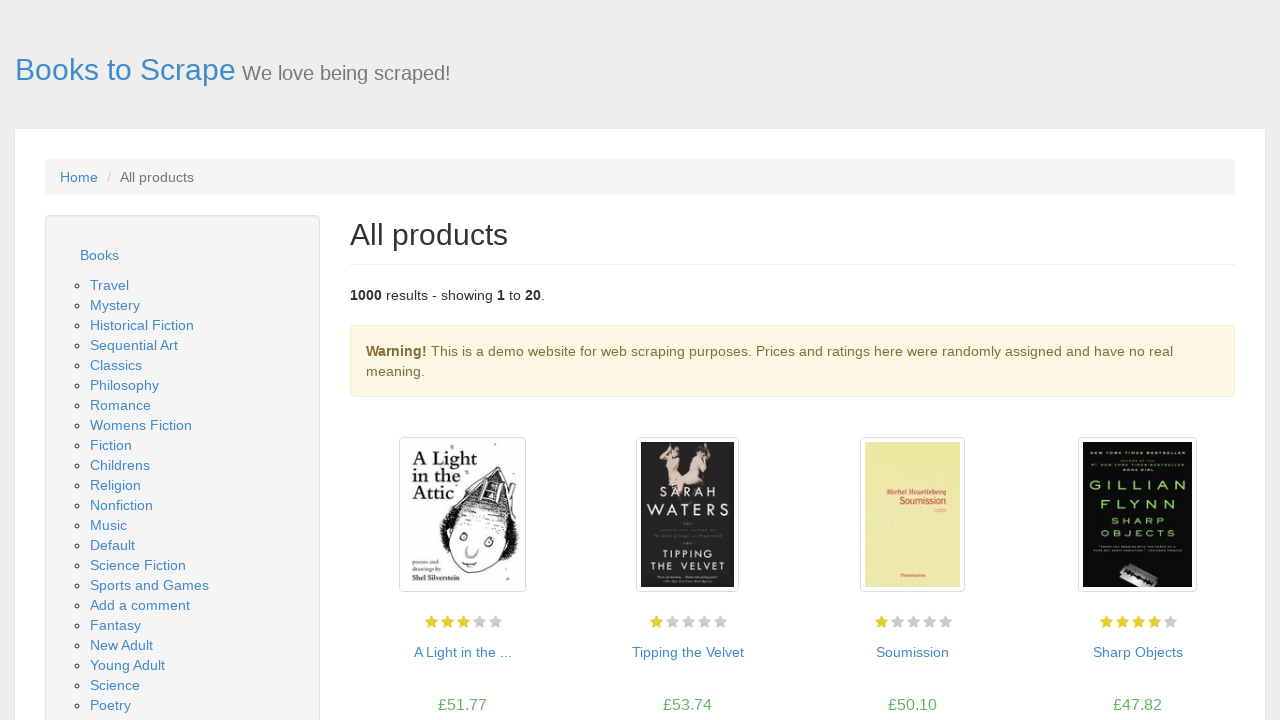

Waited for book products to load on the page
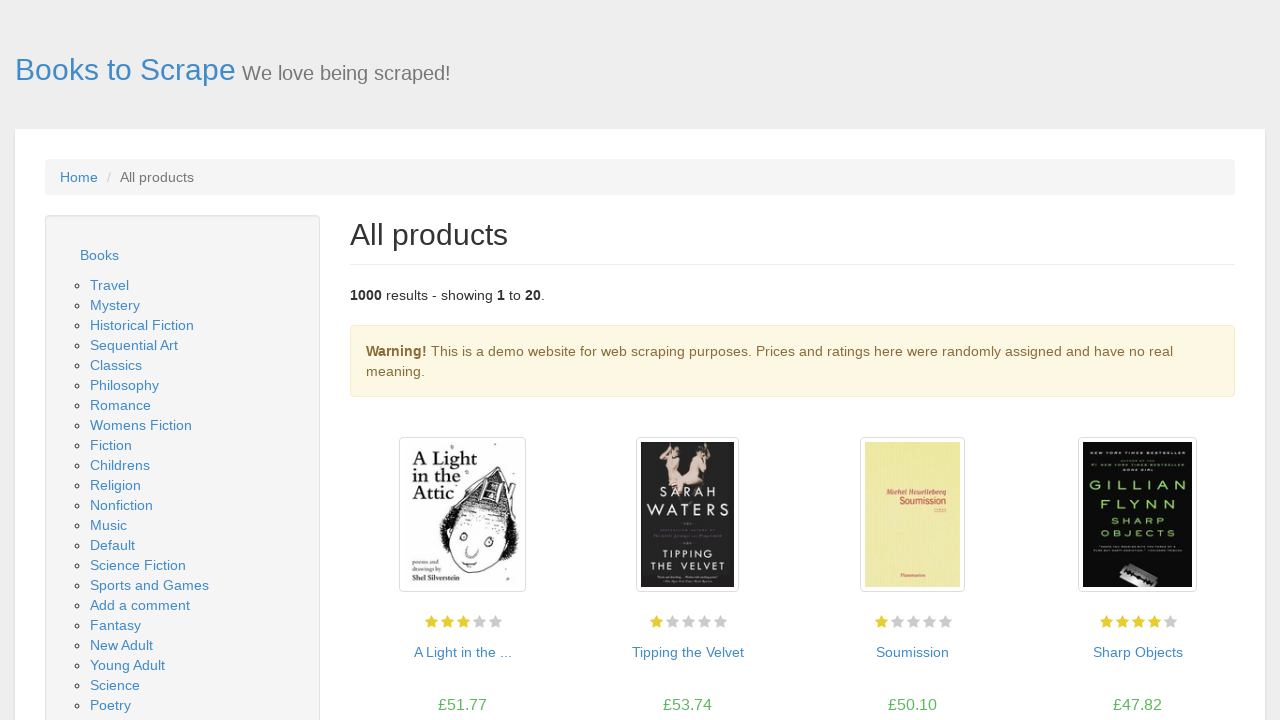

Located all book product elements
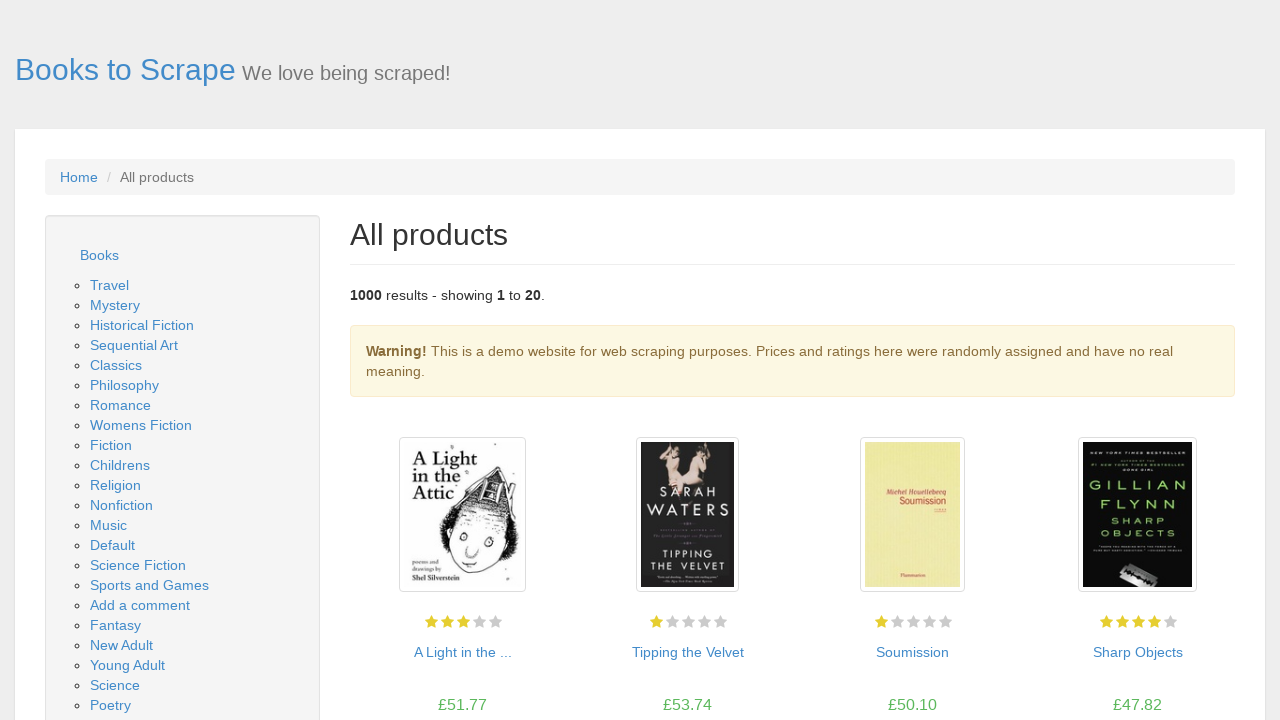

Verified 20 books are displayed on the page
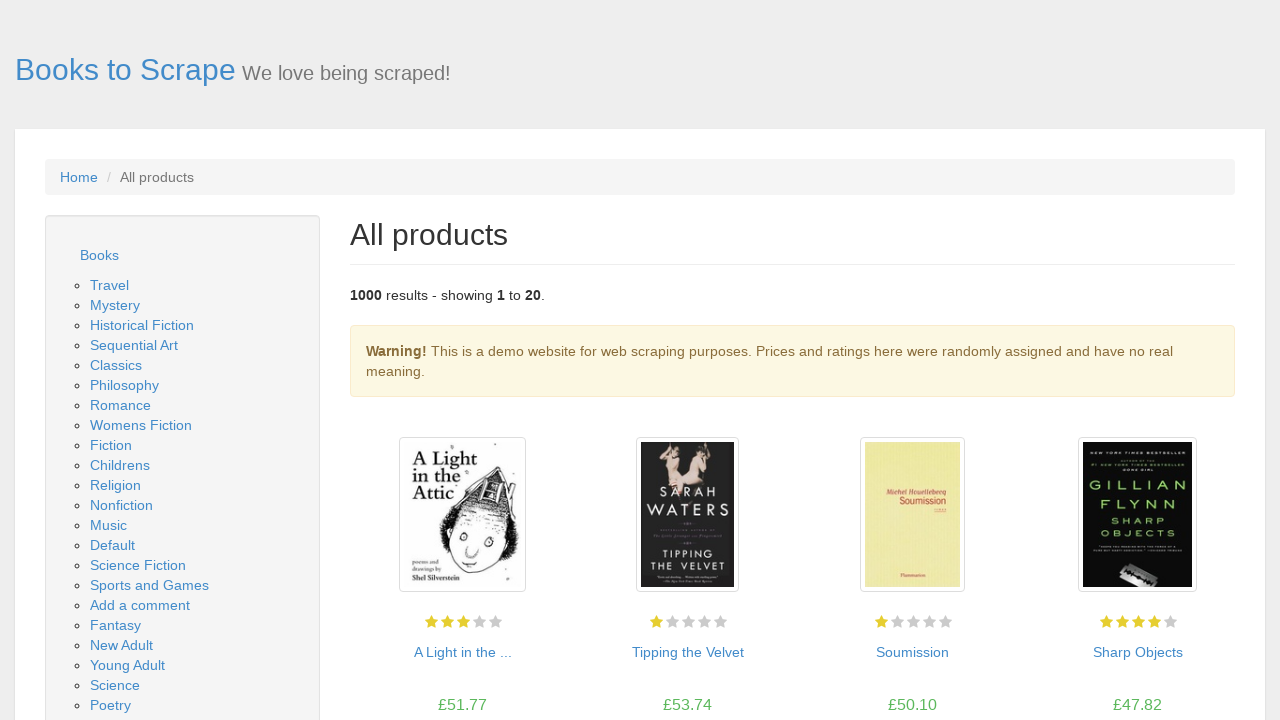

Verified first book title element is present
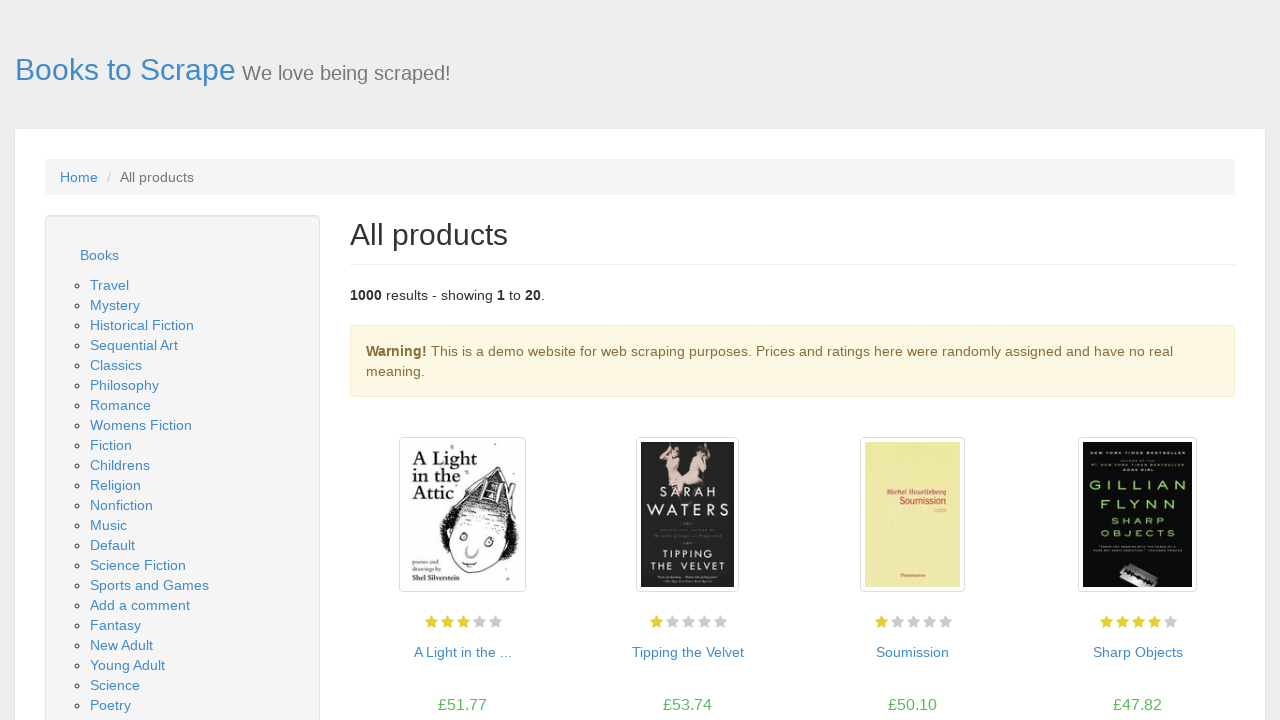

Verified first book price element is present
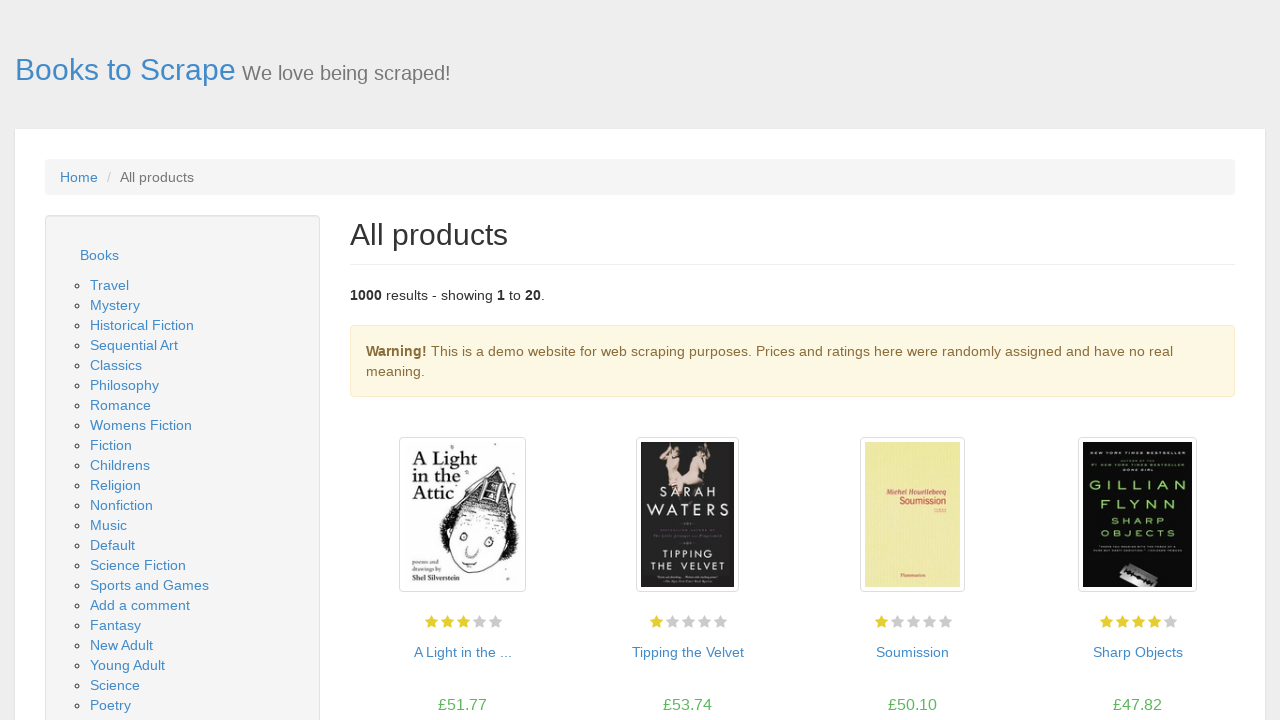

Verified first book availability element is present
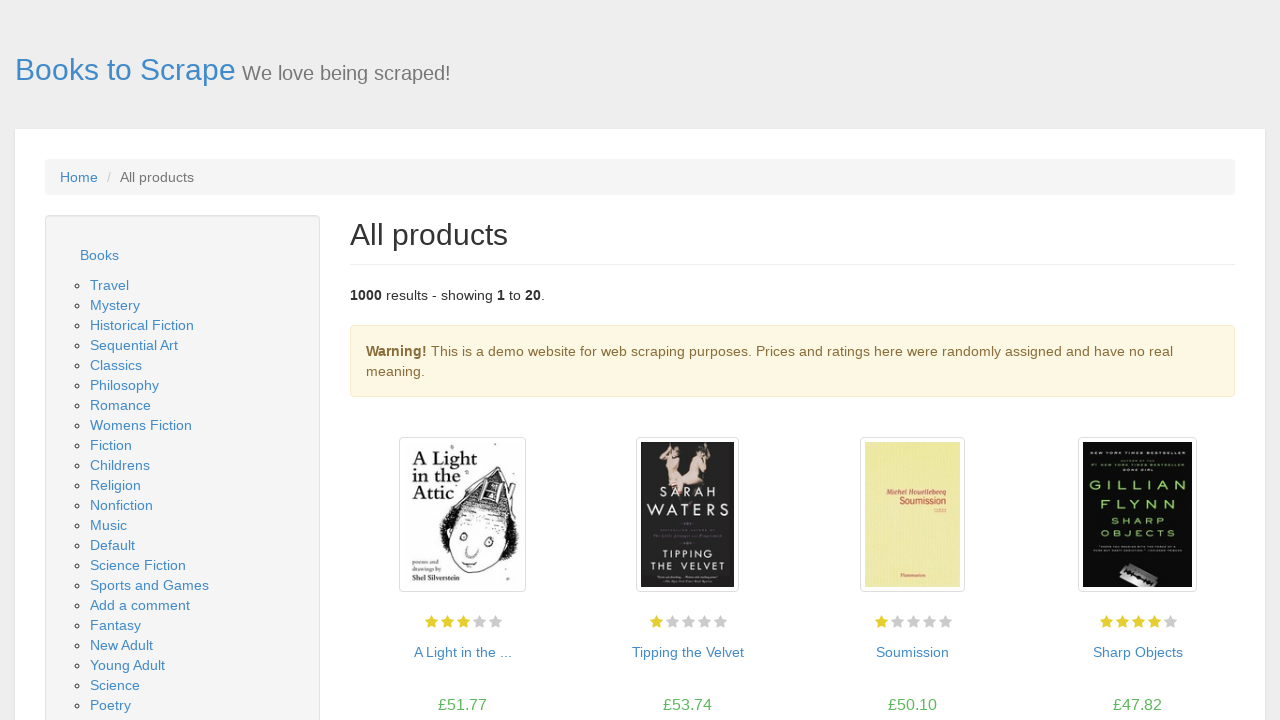

Verified first book rating element is present
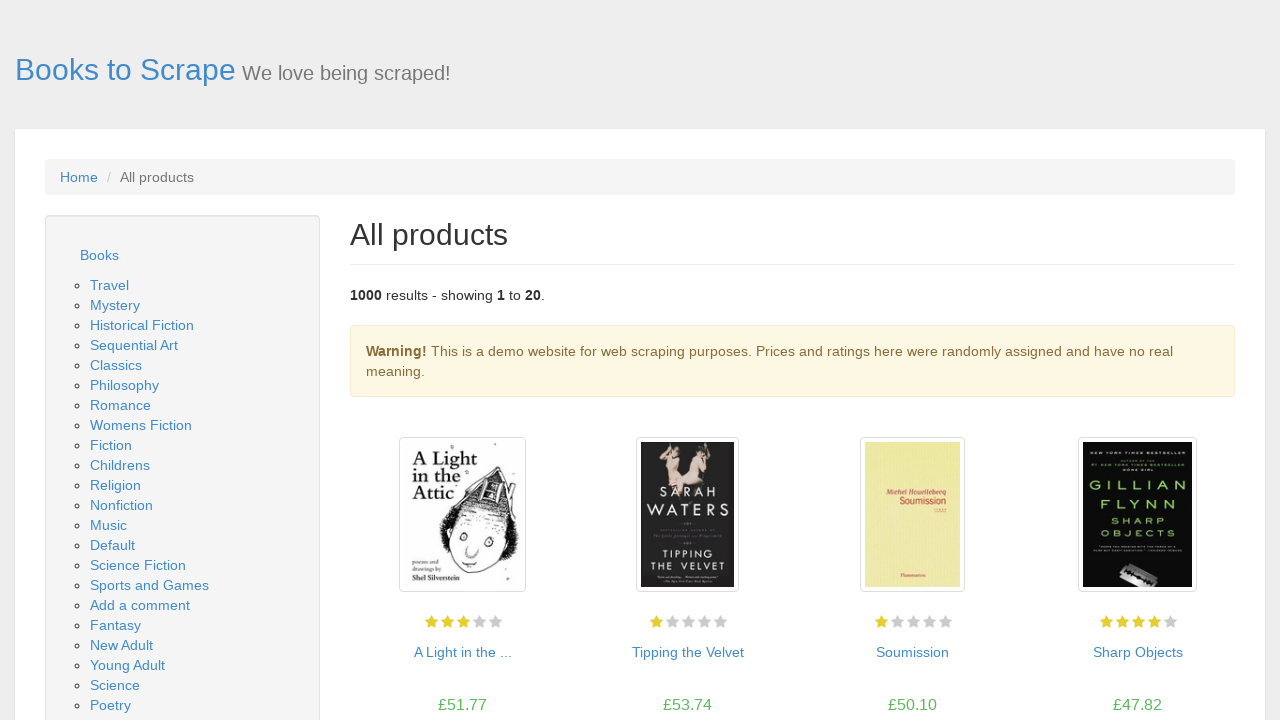

Clicked next page button to navigate to page 2 at (1206, 654) on li.next a
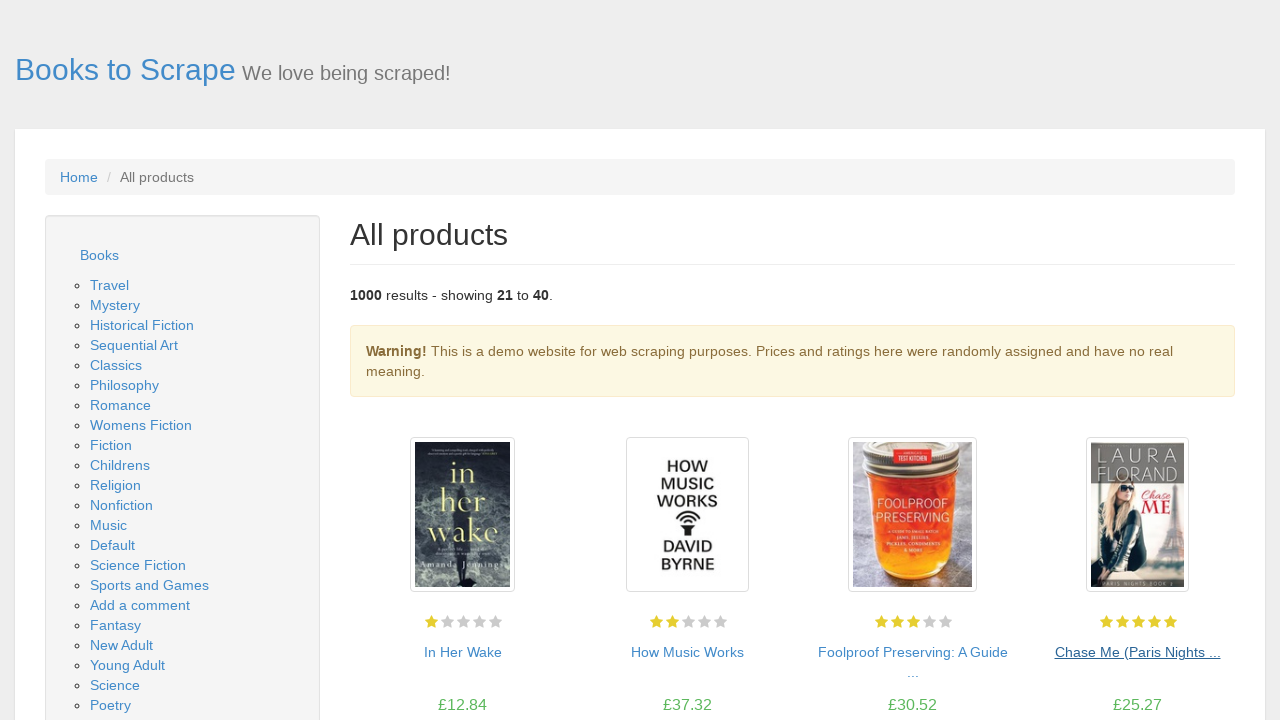

Waited for book products to load on next page
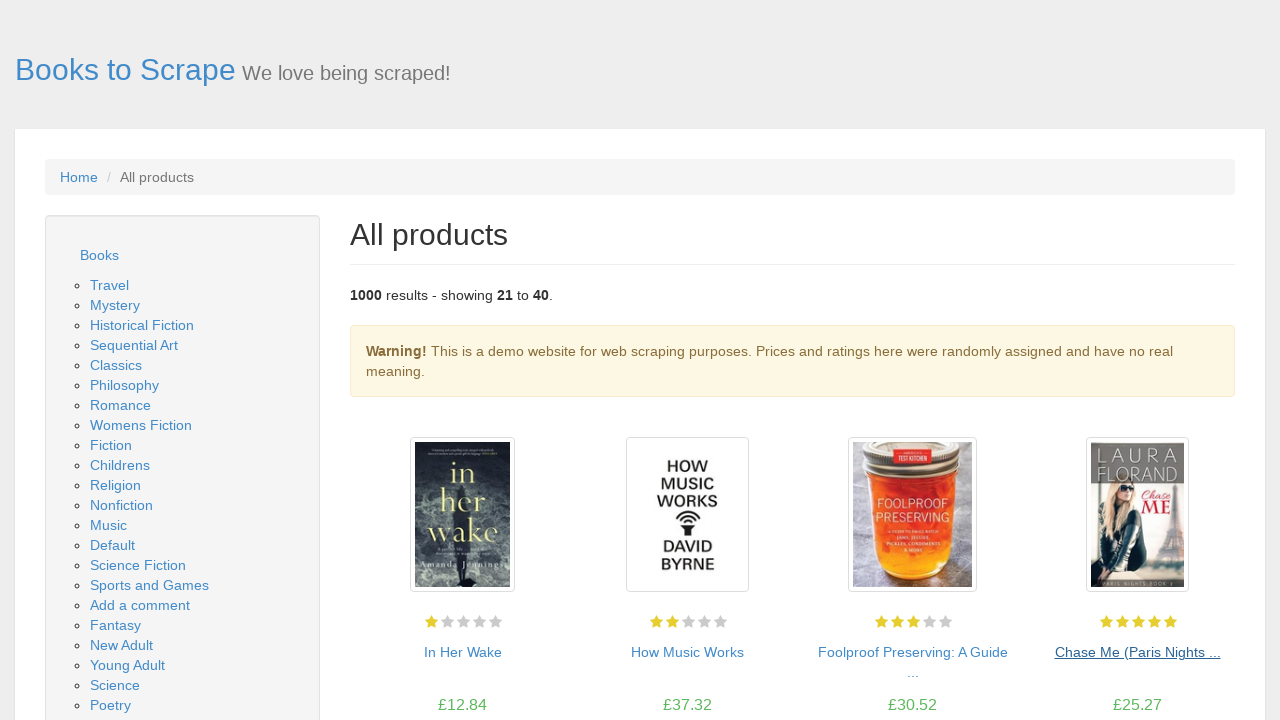

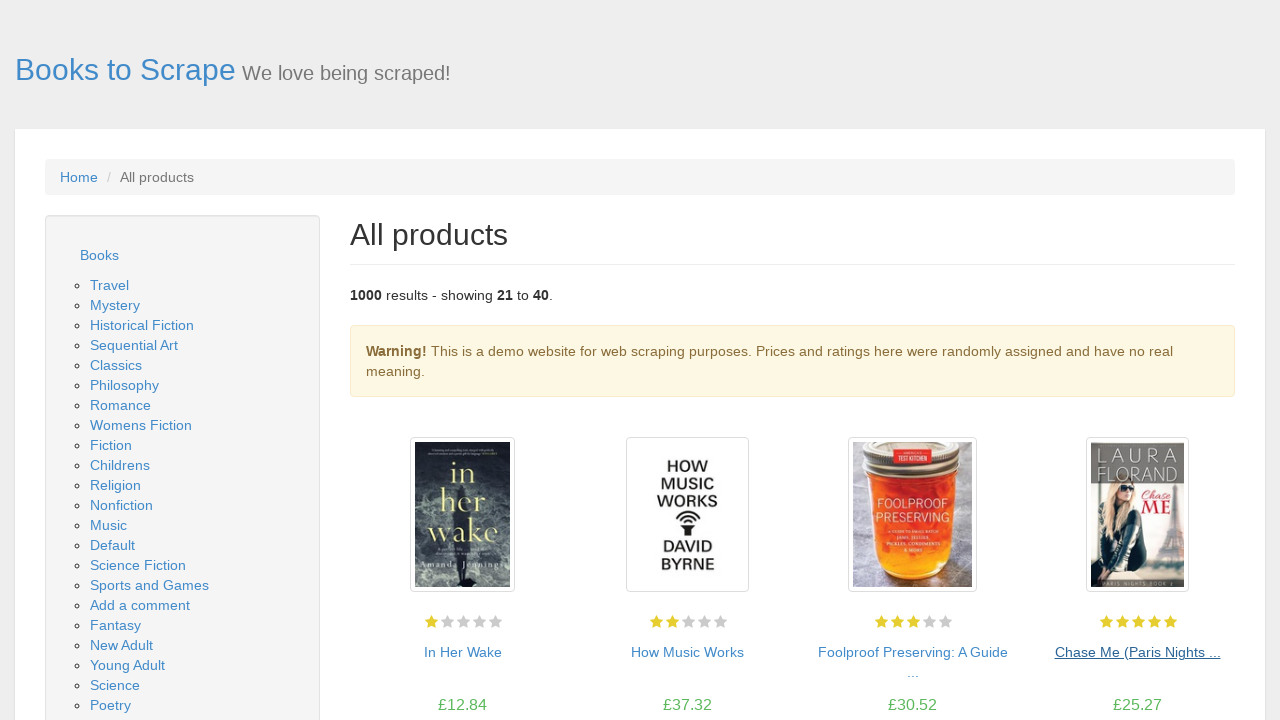